Tests scrolling functionality on mortgage calculator website by scrolling to a share button, clicking it, and scrolling back up

Starting URL: http://www.mortgagecalculator.org

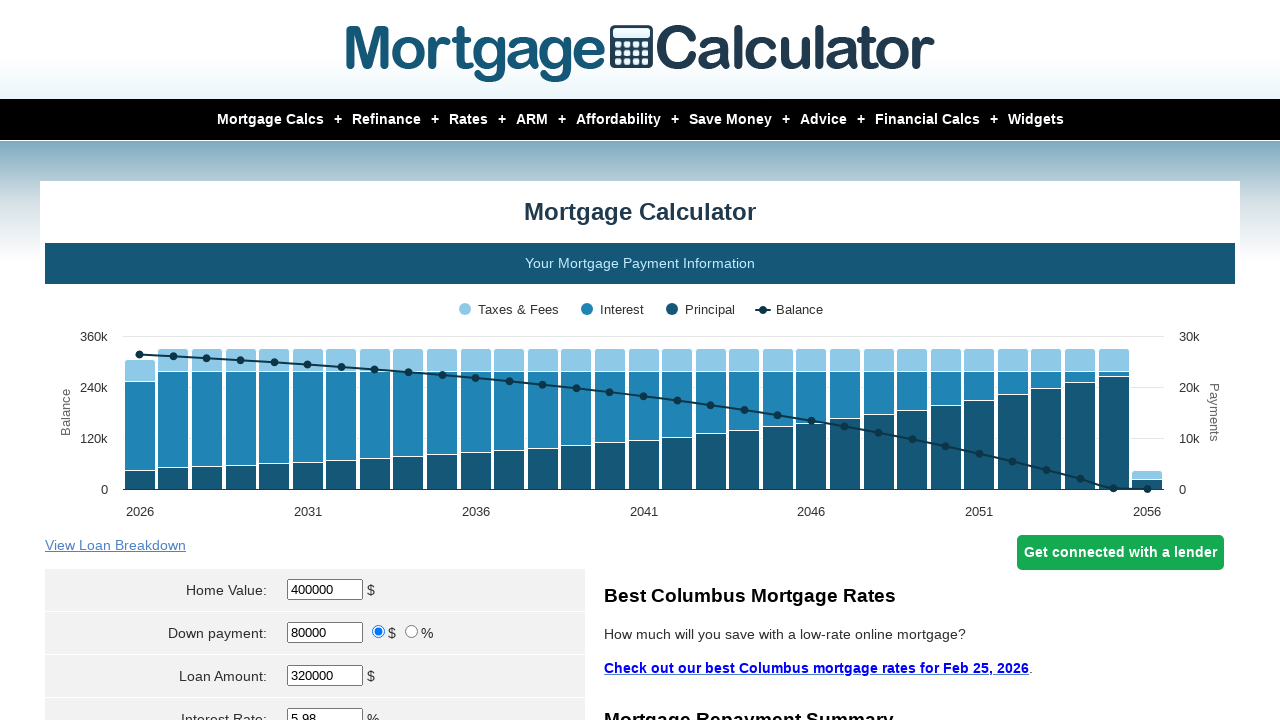

Scrolled to share button element on mortgage calculator
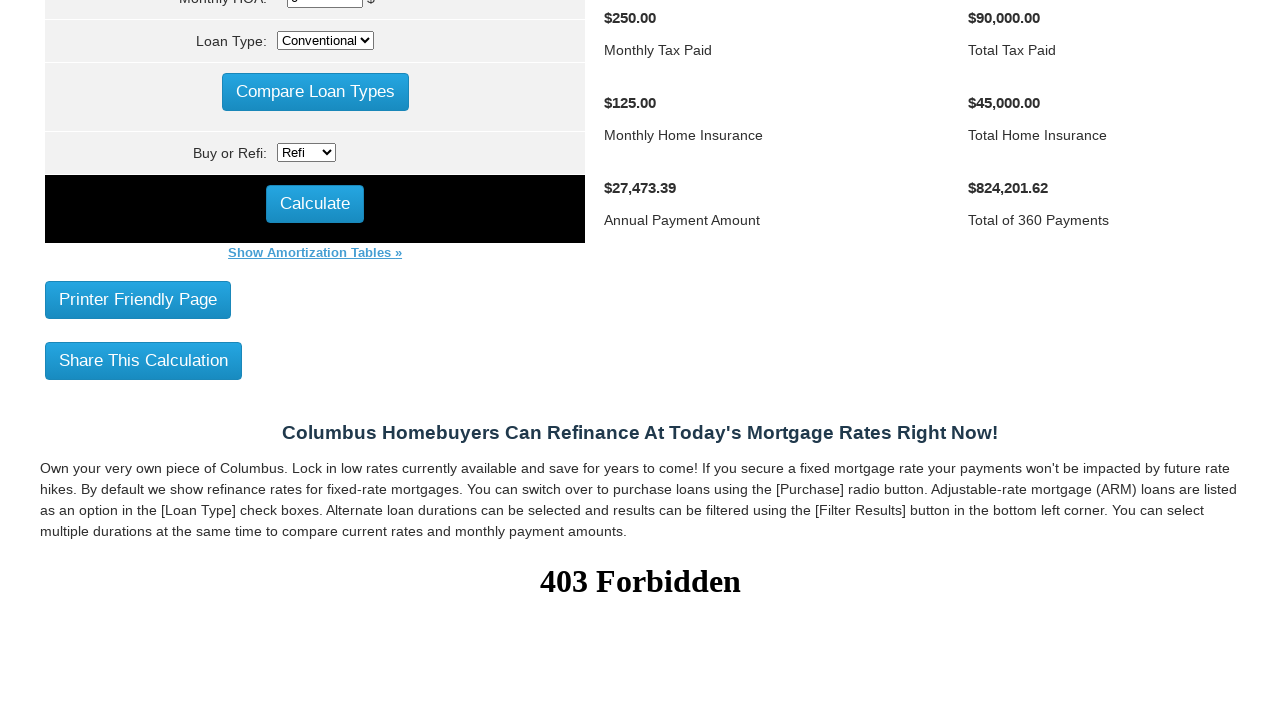

Waited for scroll animation to complete
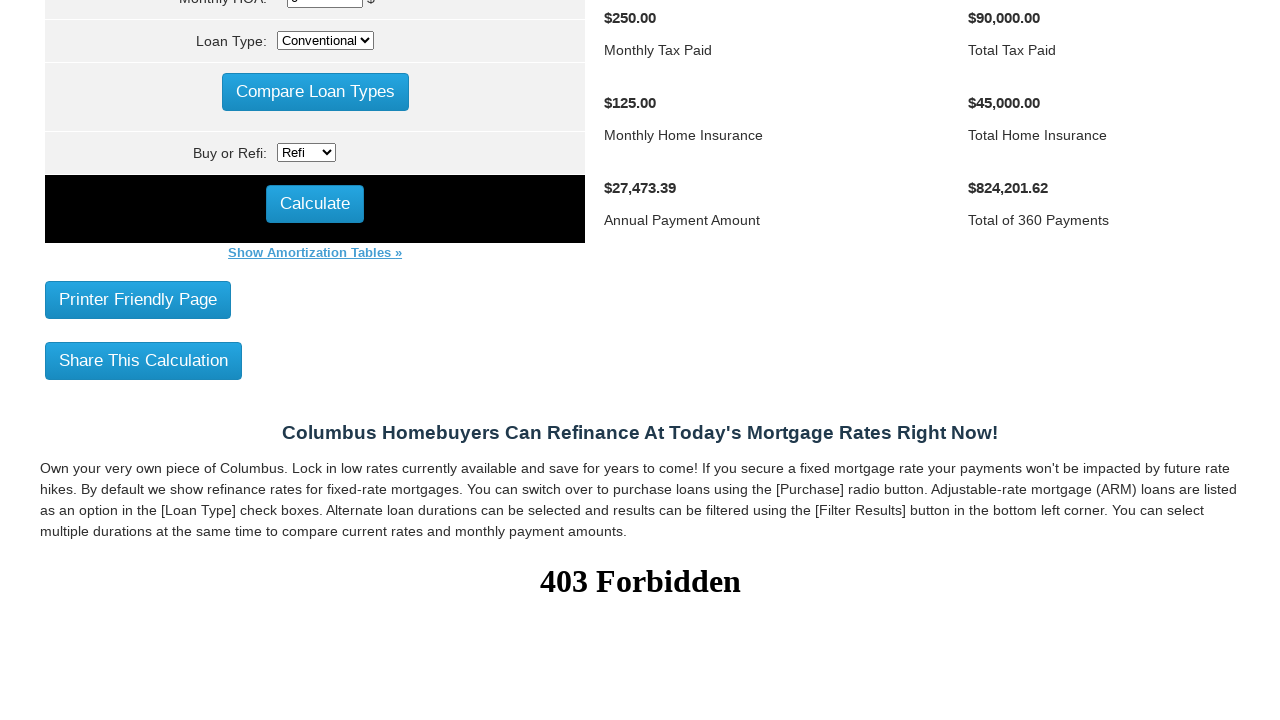

Clicked the share button at (144, 360) on xpath=//*[@id='share_button']
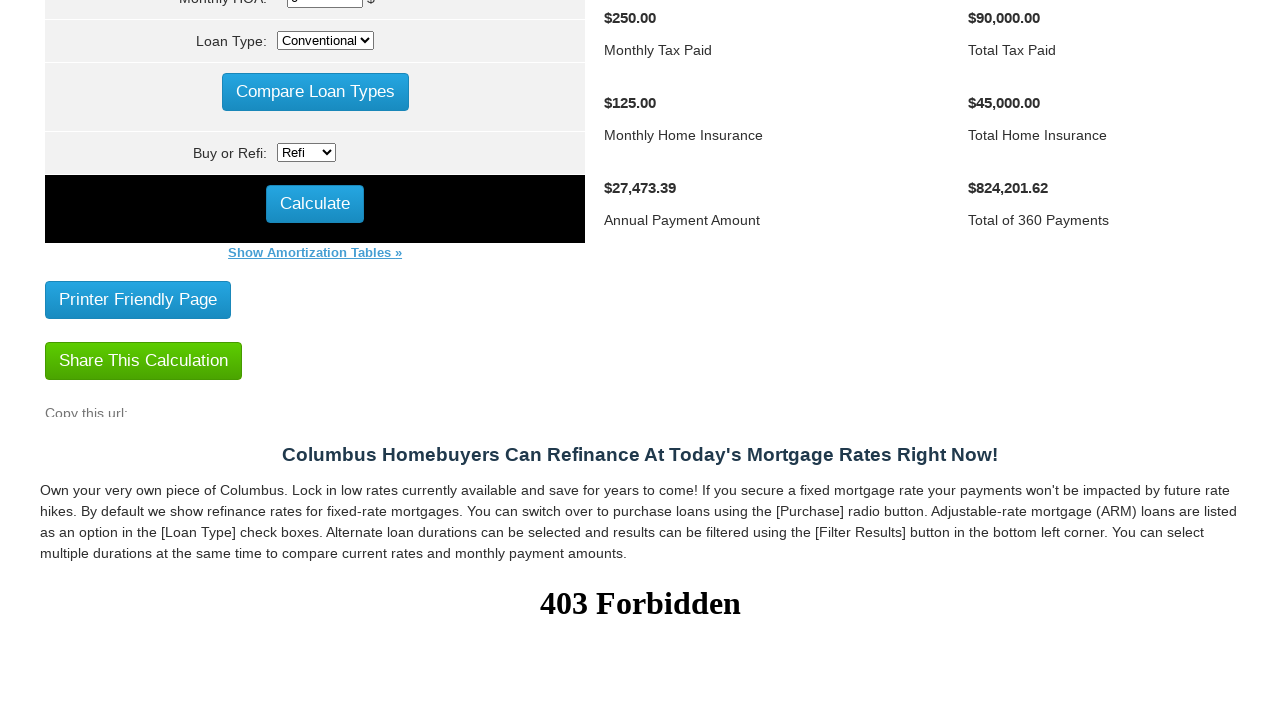

Waited after clicking share button
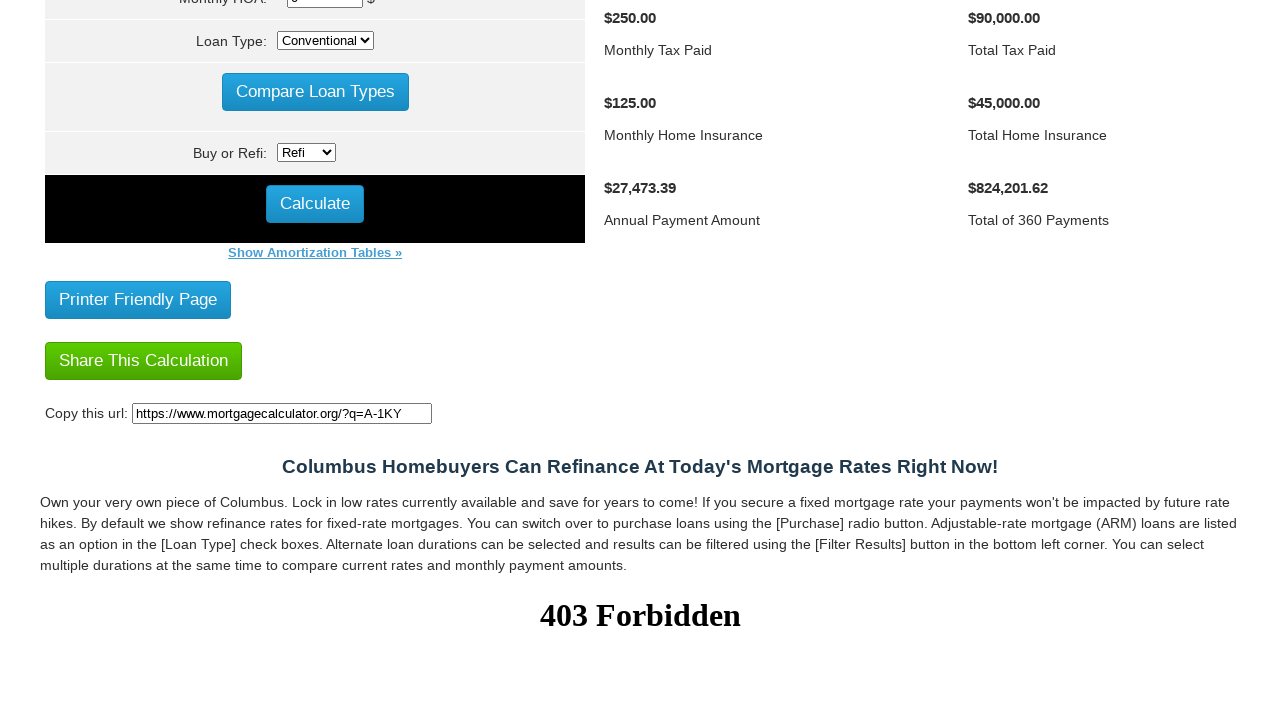

Scrolled back up 400 pixels using JavaScript
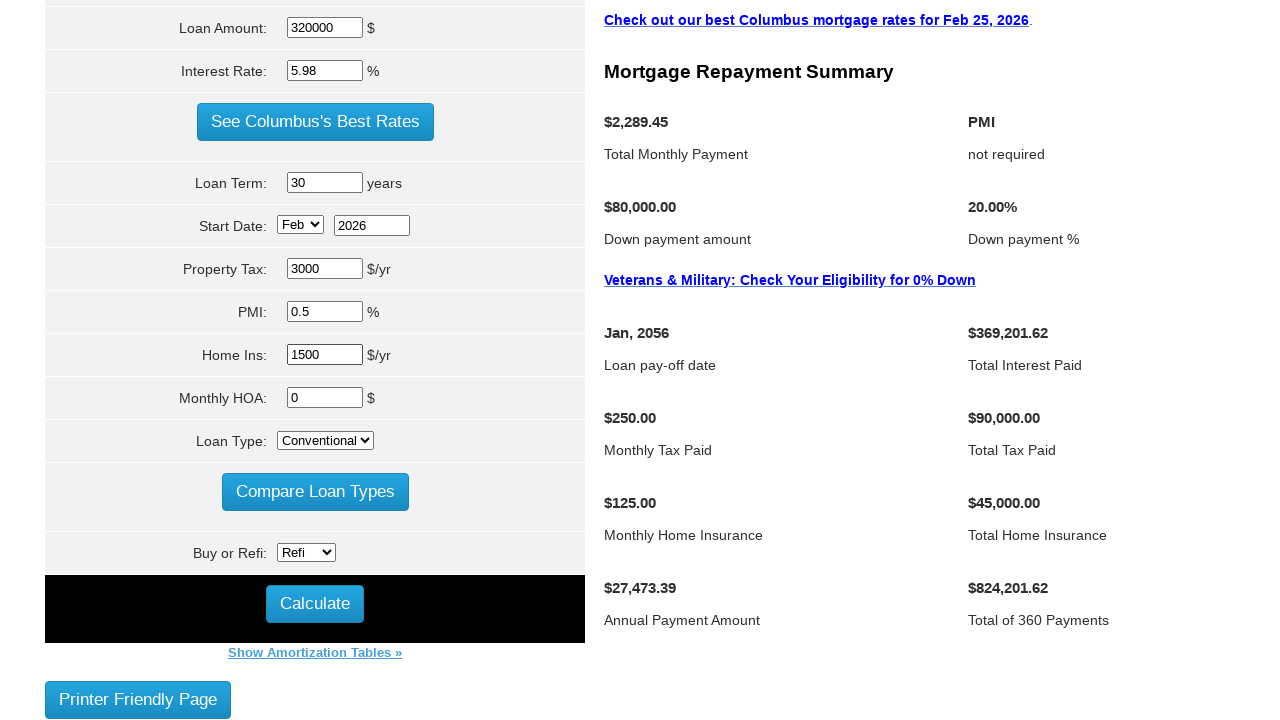

Waited after scrolling back up
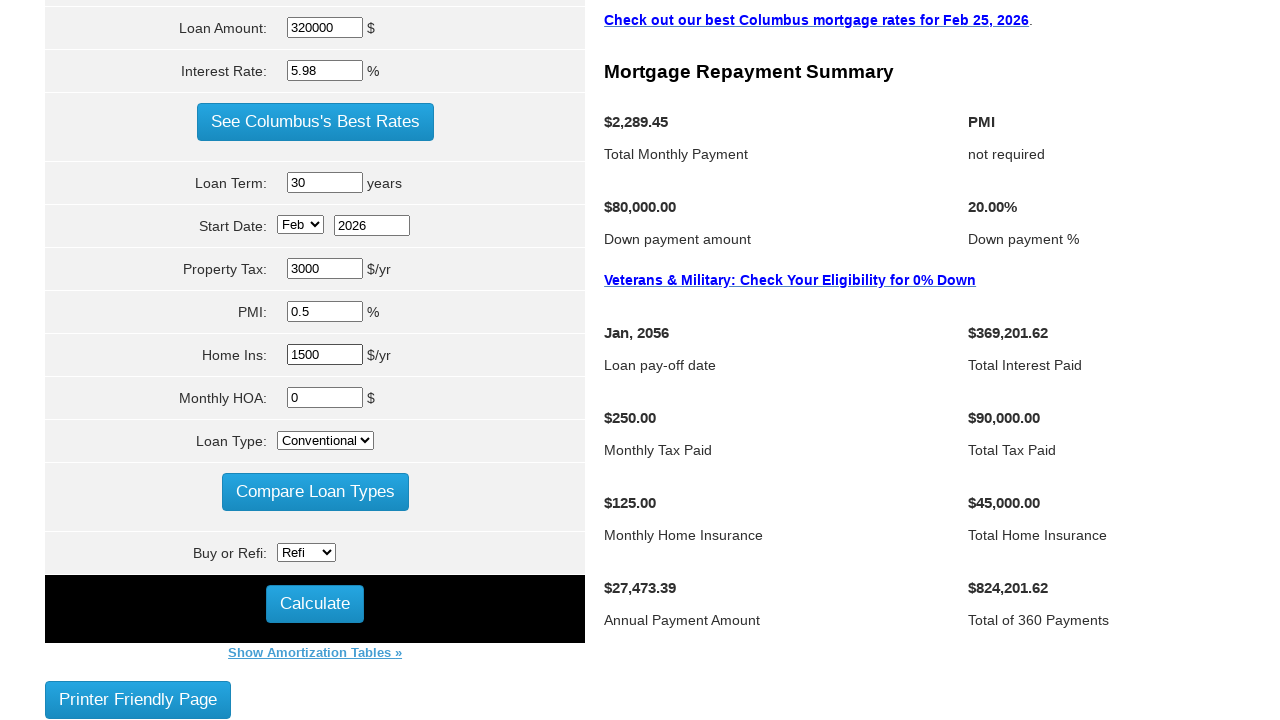

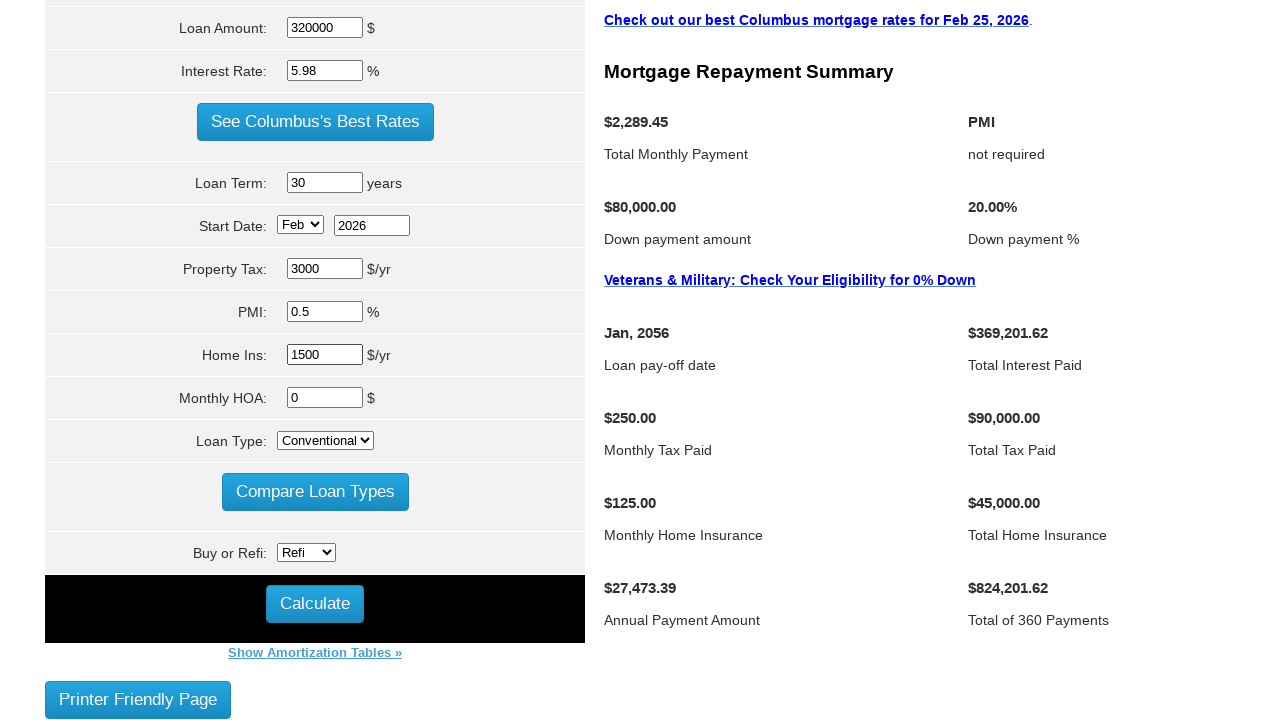